Tests auto-waiting behavior by clicking a button that triggers an AJAX request and waiting for a success element to appear

Starting URL: http://uitestingplayground.com/ajax

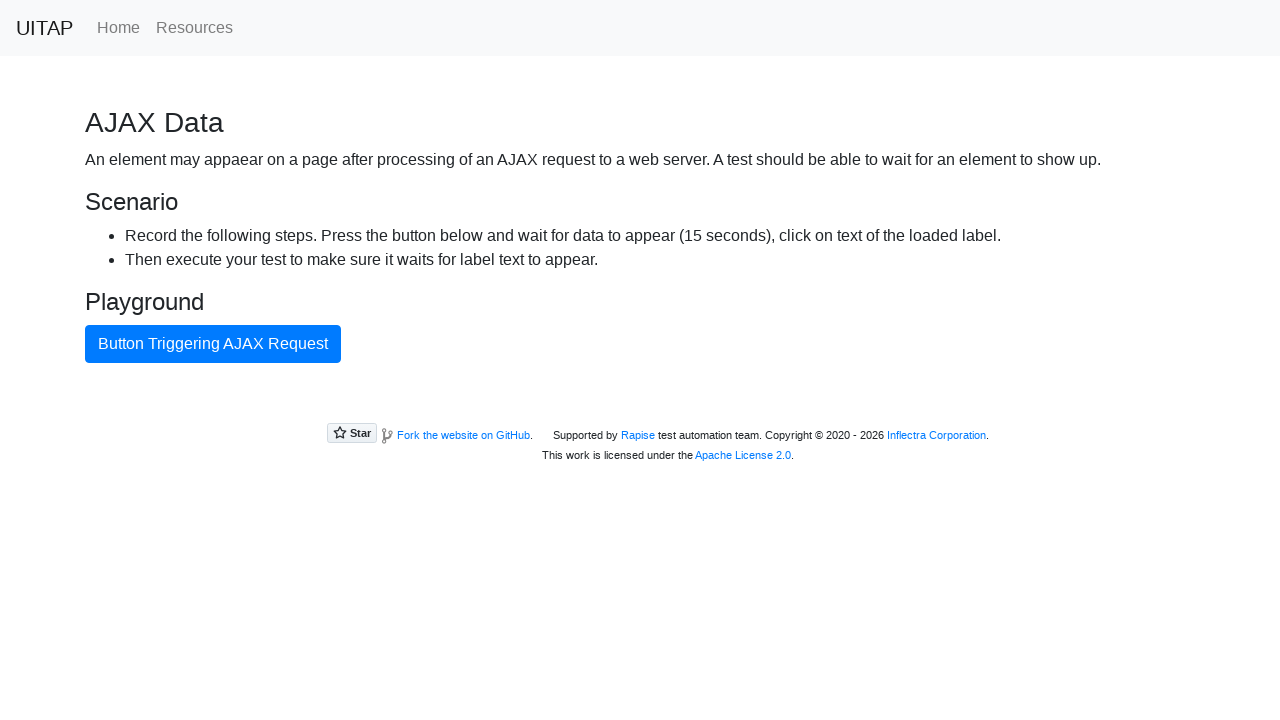

Clicked button to trigger AJAX request at (213, 344) on internal:text="Button Triggering AJAX Request"i
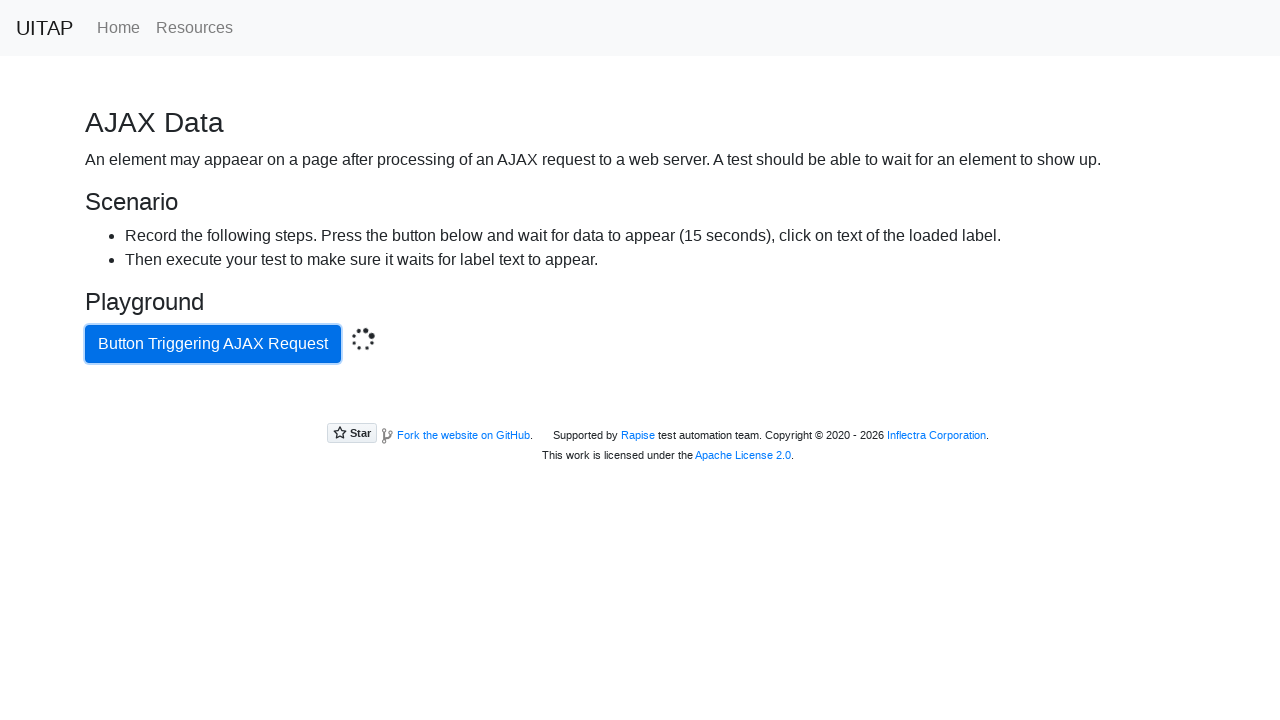

AJAX request completed and success element appeared
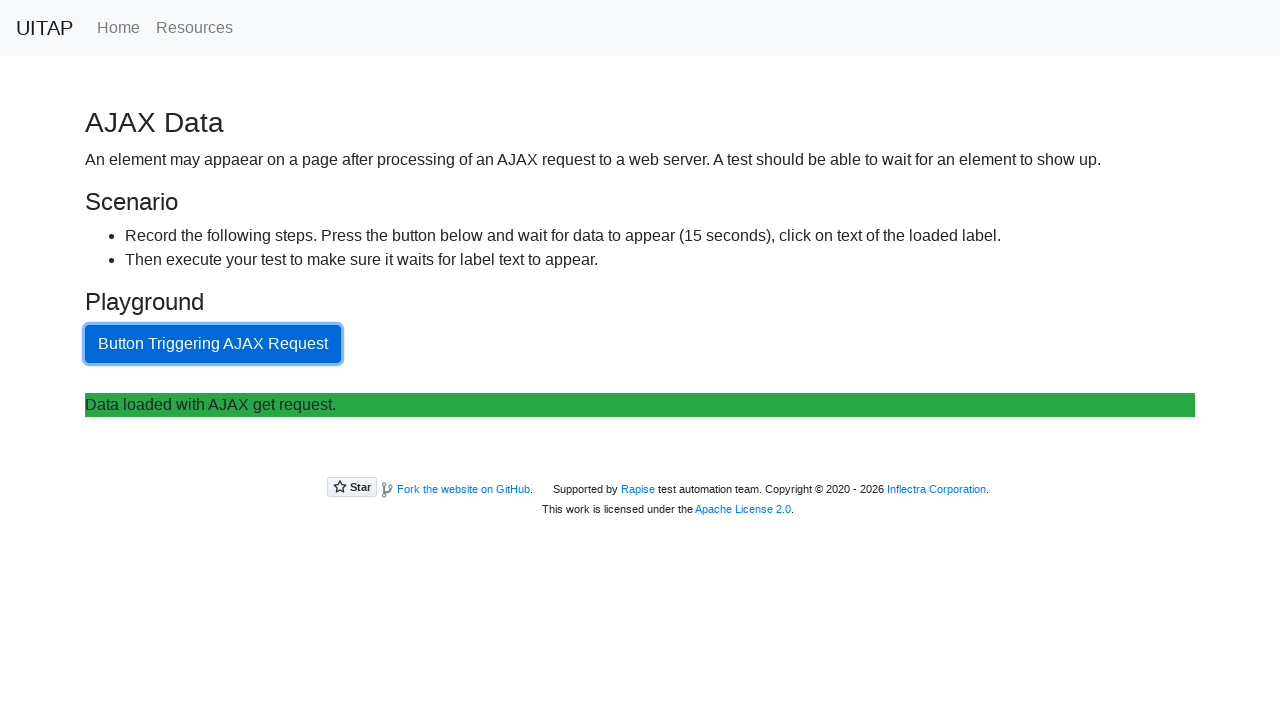

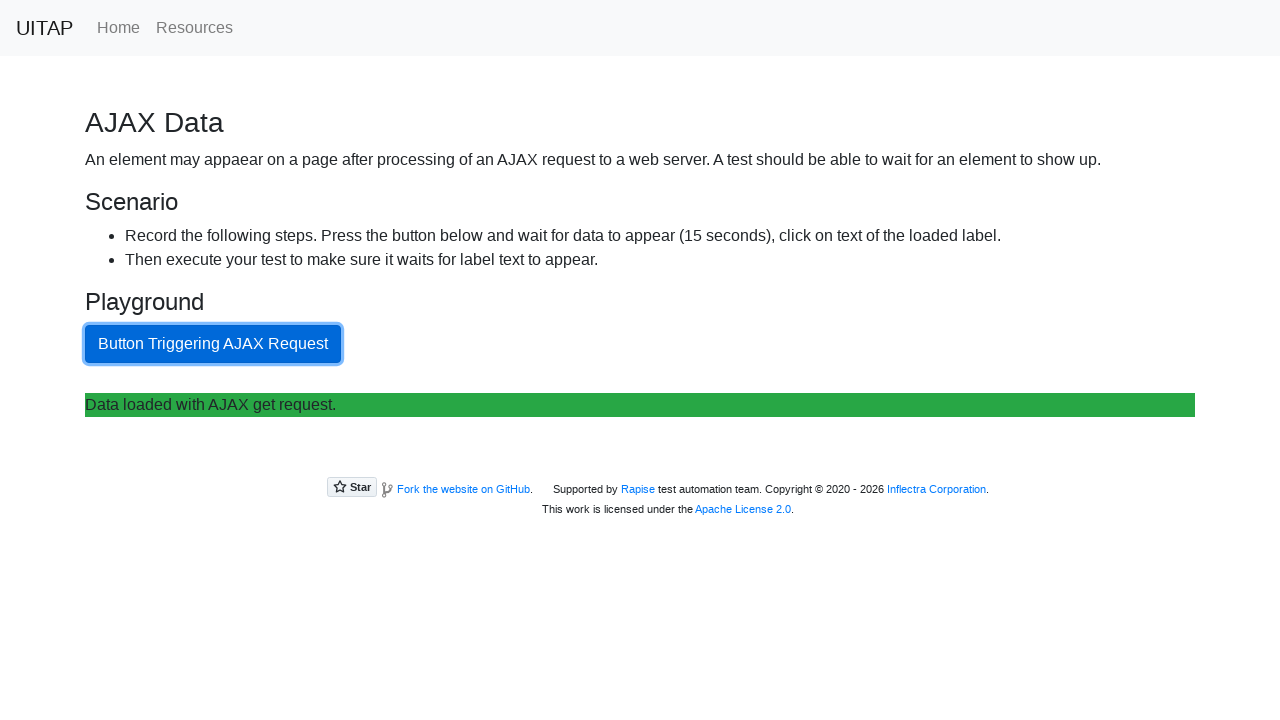